Navigates to the OrangeHRM login page and clicks on the "OrangeHRM, Inc" link at the bottom of the page, which typically opens the company website.

Starting URL: https://opensource-demo.orangehrmlive.com/web/index.php/auth/login

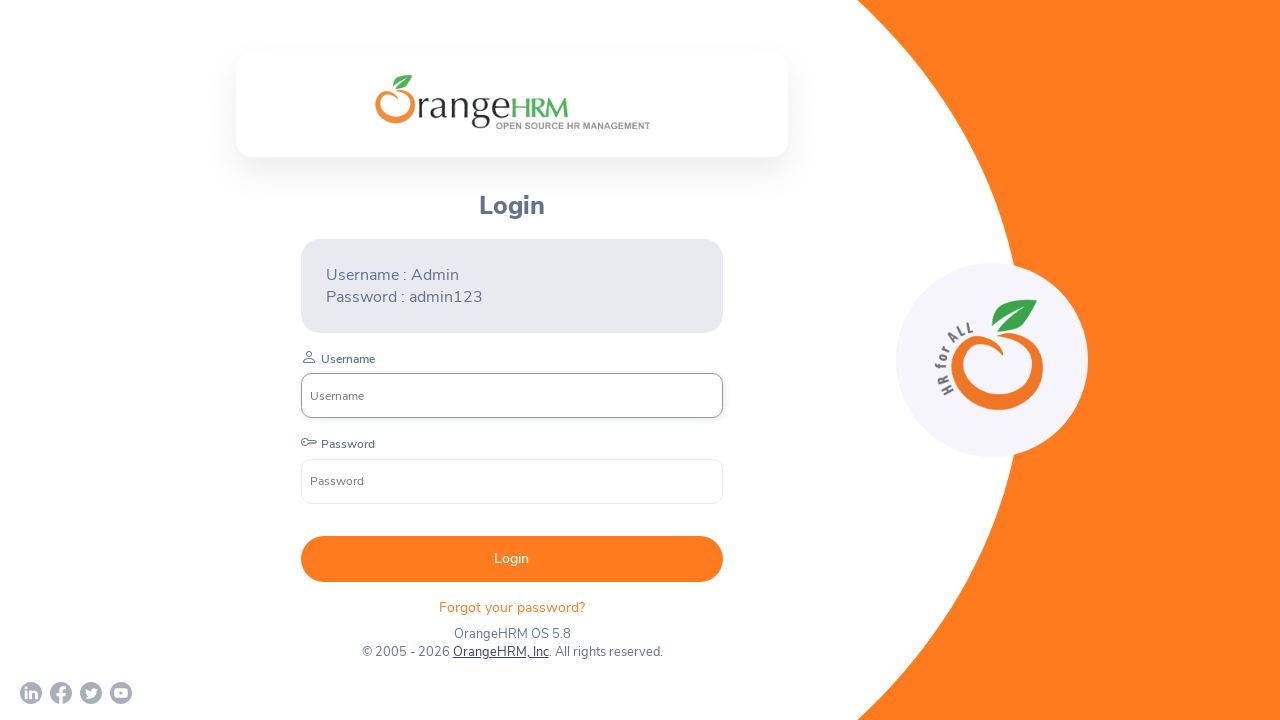

Waited for page to reach networkidle state
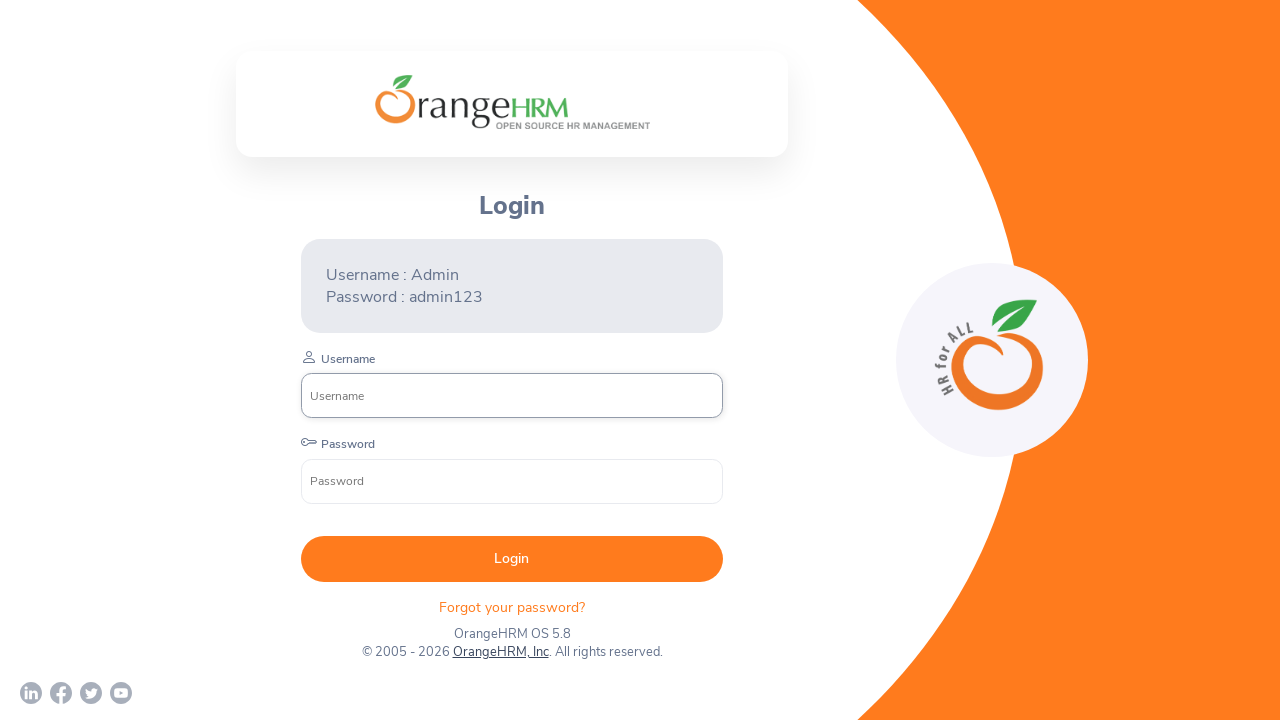

Clicked on 'OrangeHRM, Inc' link at the bottom of the login page at (500, 652) on text=OrangeHRM, Inc
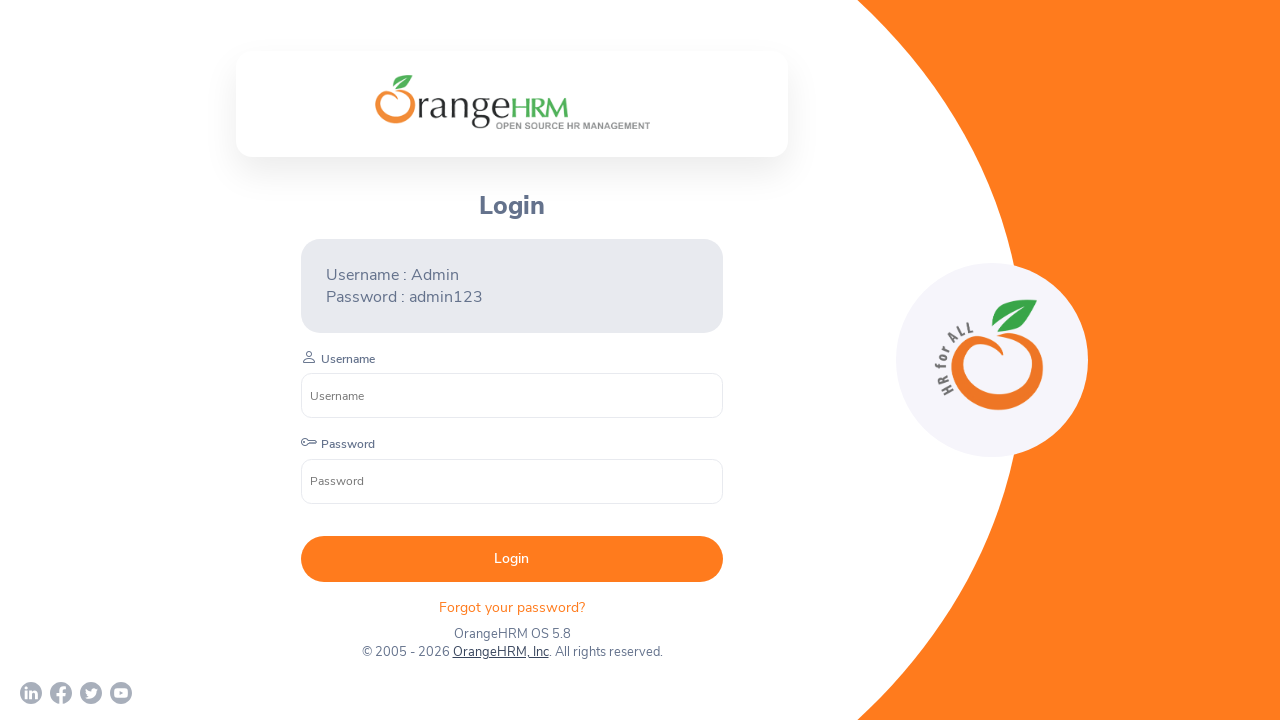

Waited for navigation to complete and page to load
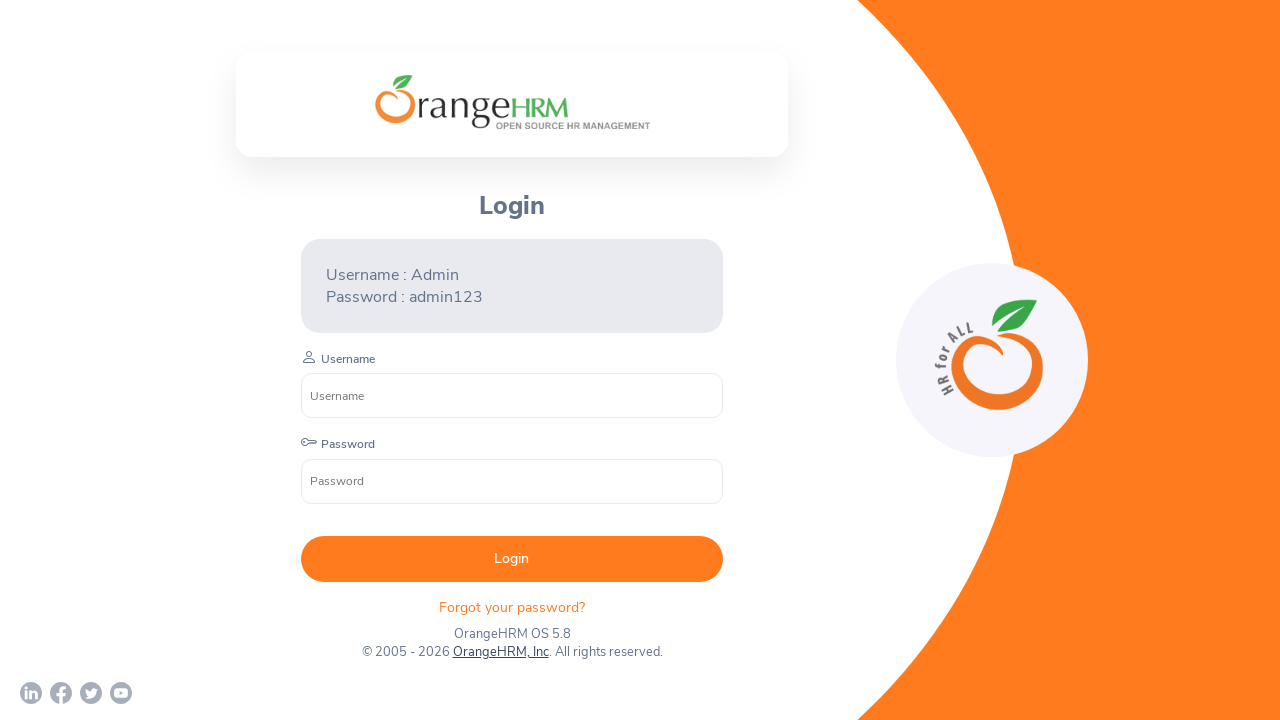

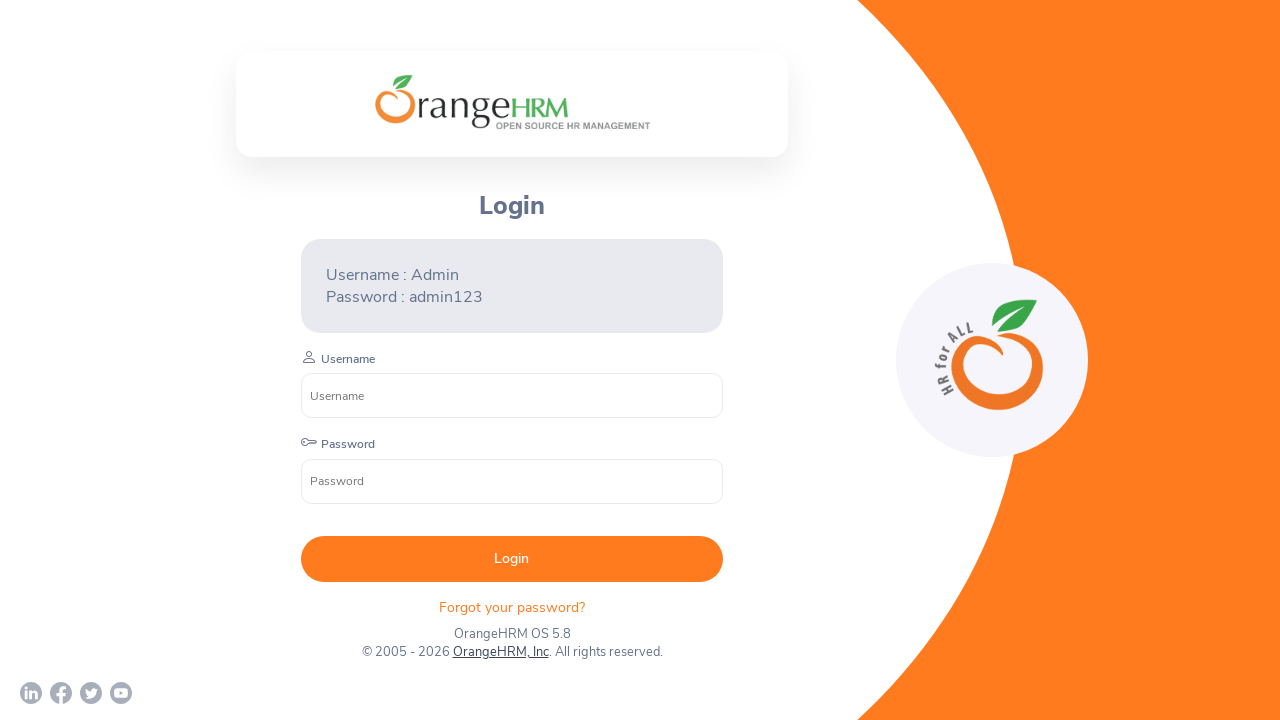